Tests login form validation by leaving username blank but entering a valid password and verifying error message

Starting URL: https://www.saucedemo.com

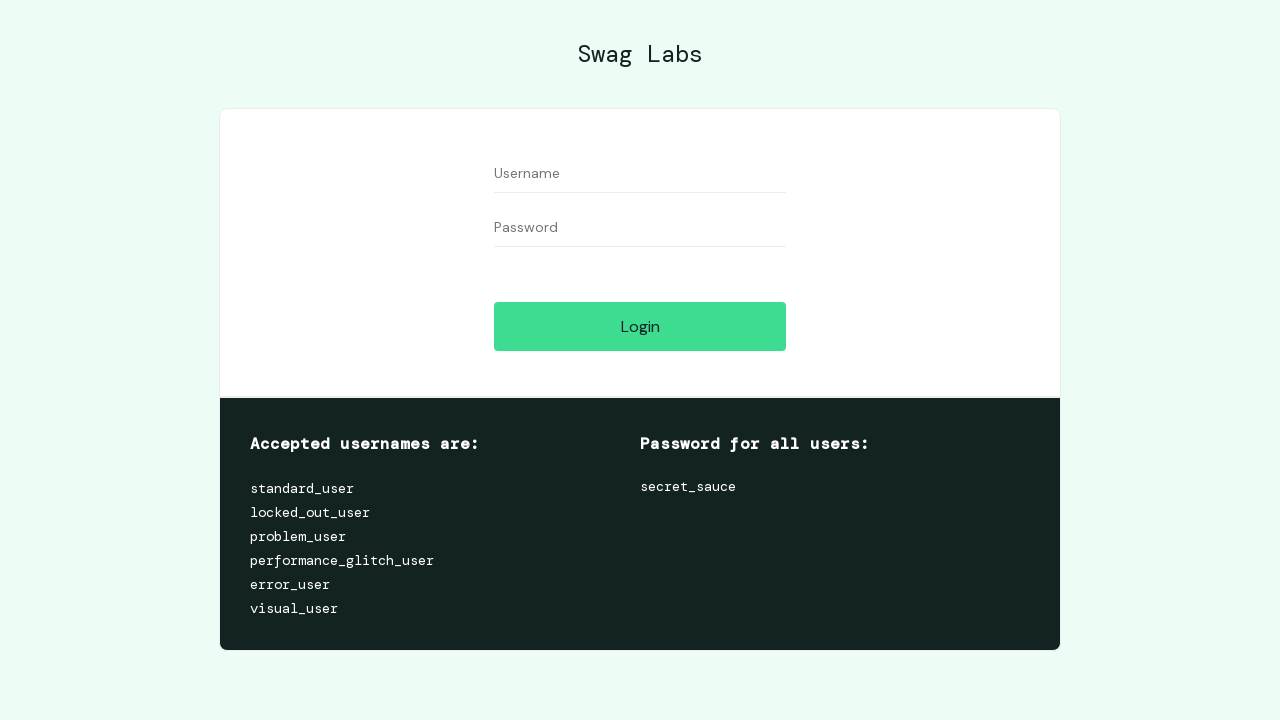

Navigated to Sauce Demo login page
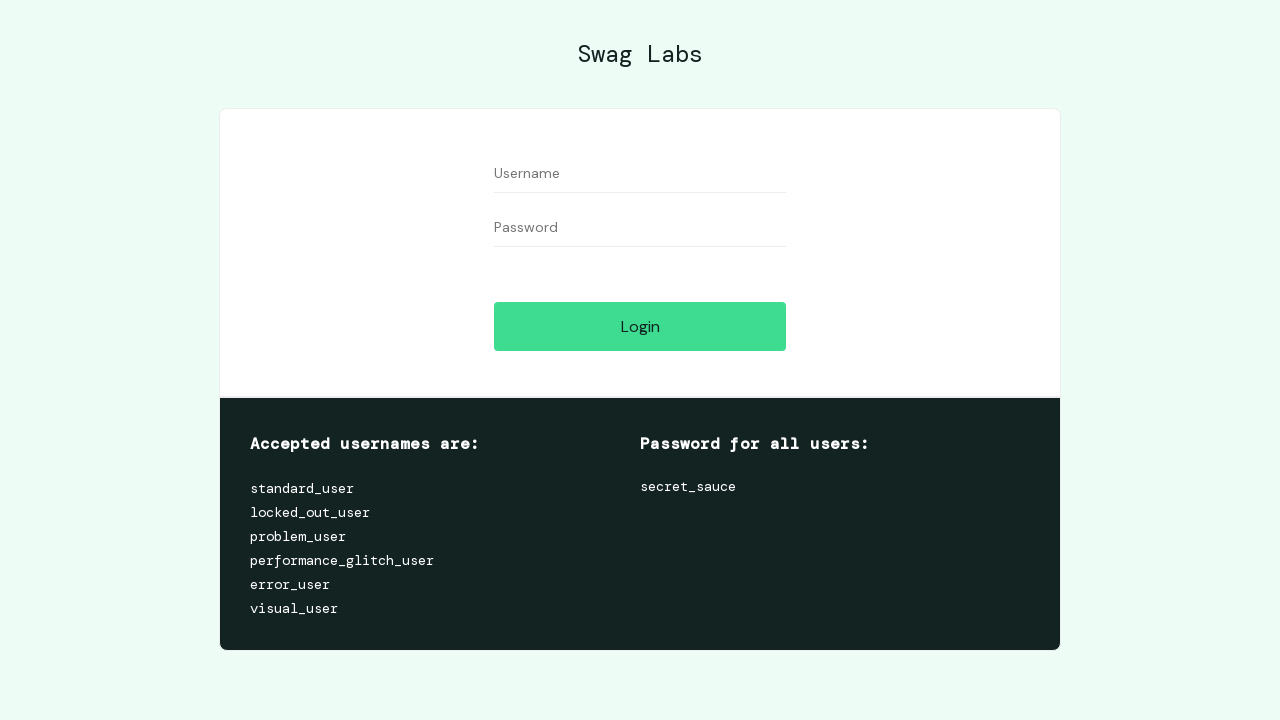

Cleared username field (left blank) on #user-name
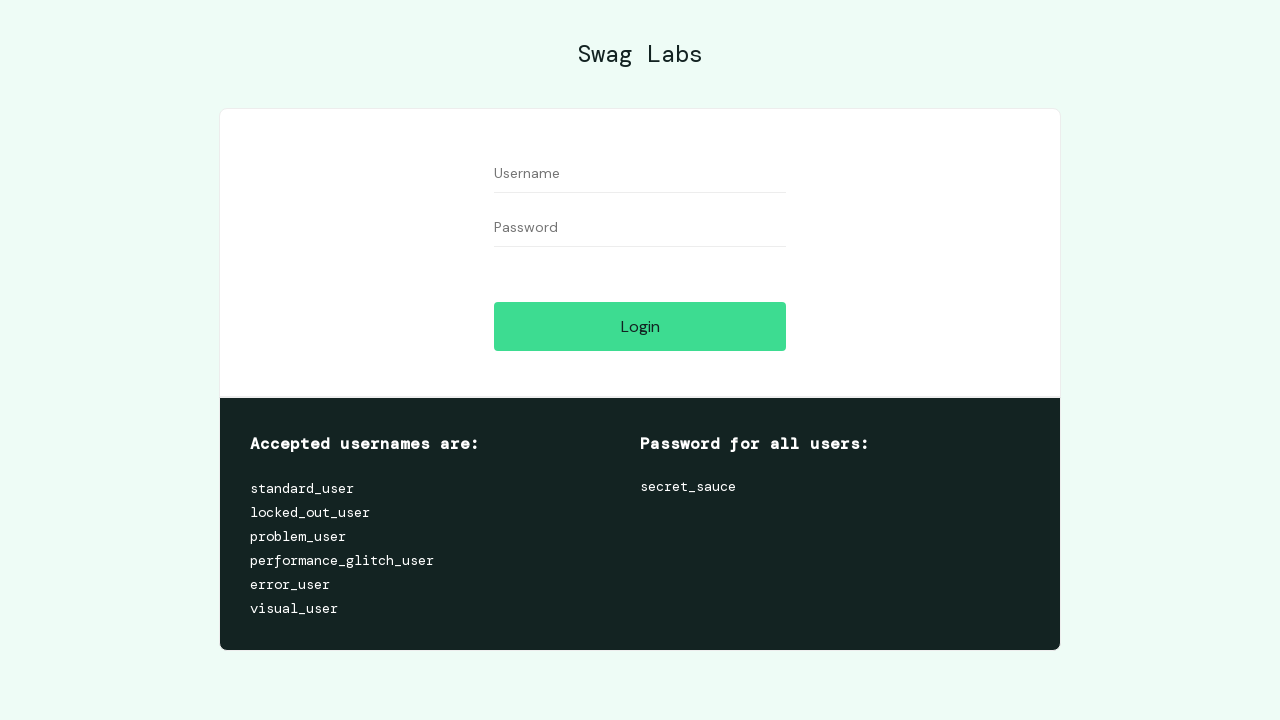

Entered valid password 'secret_sauce' on #password
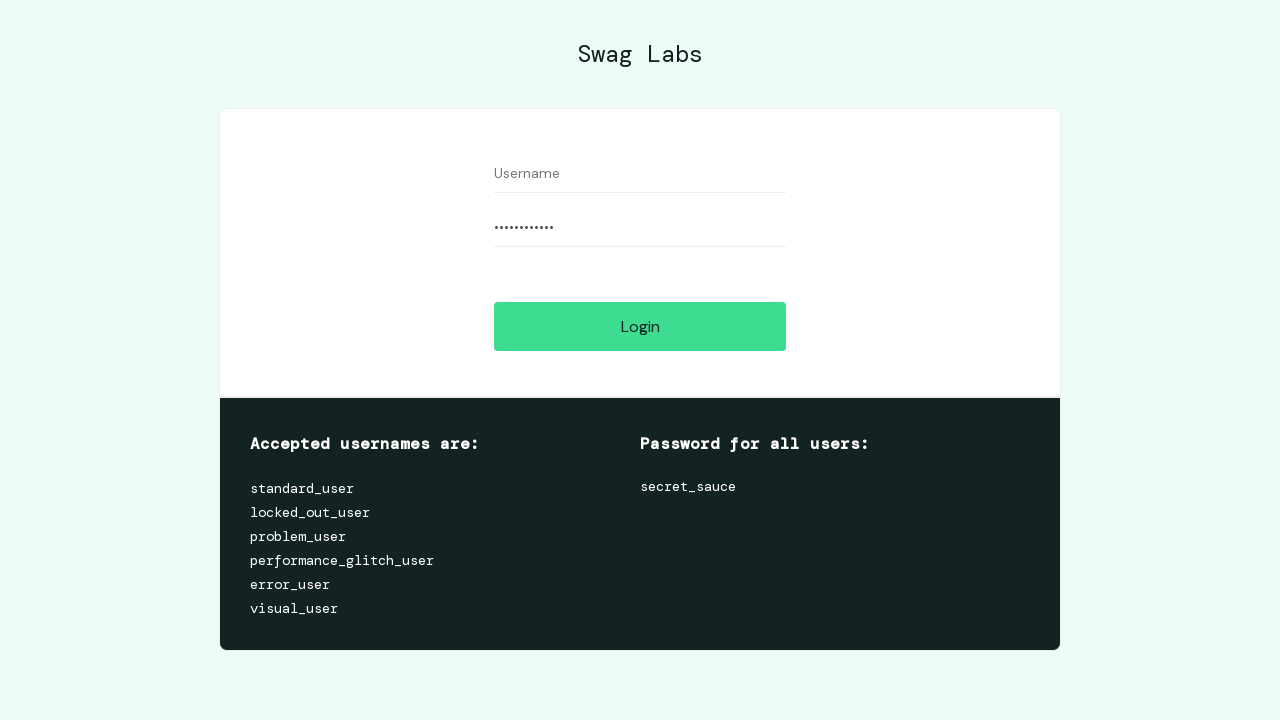

Clicked login button with blank username at (640, 326) on #login-button
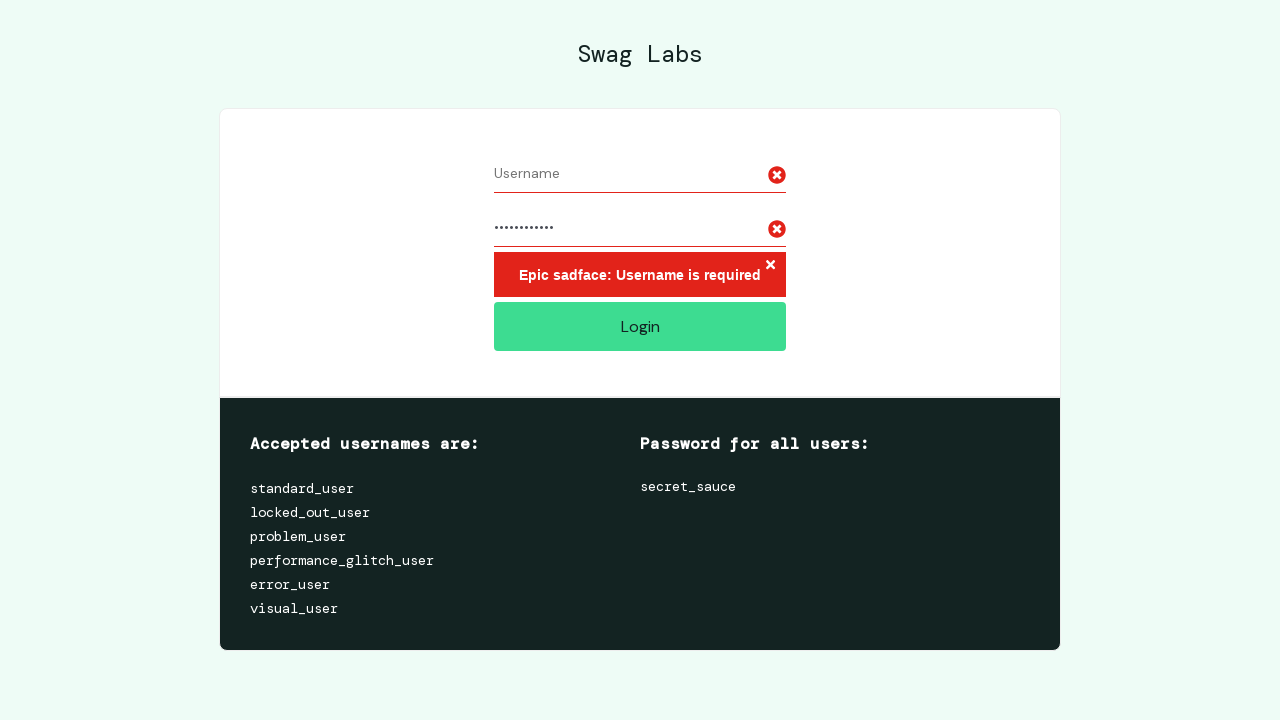

Error message appeared, confirming form validation for blank username
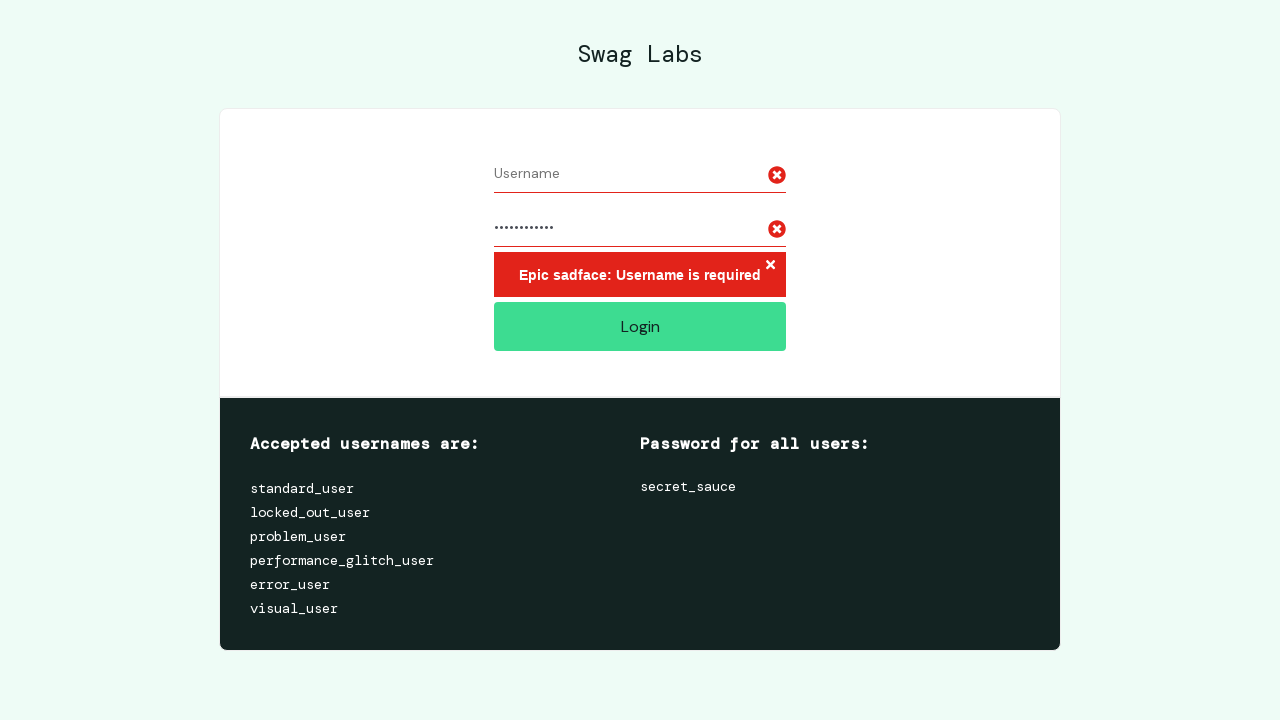

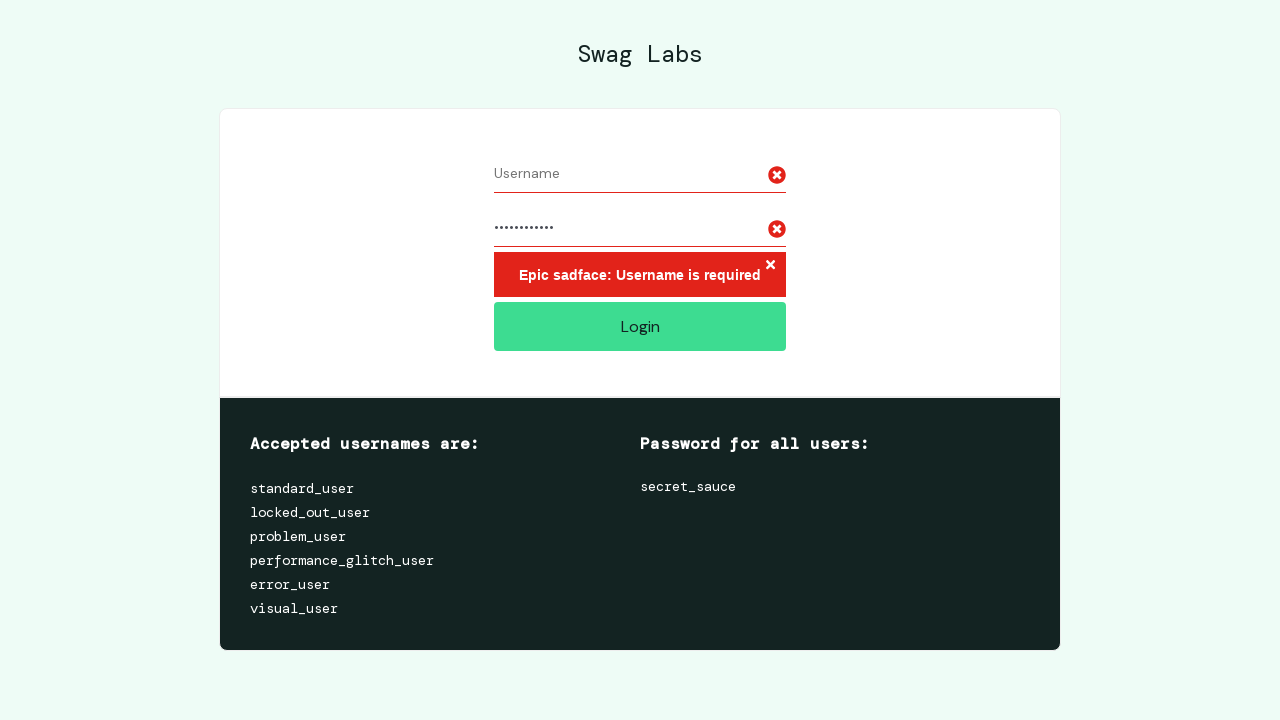